Tests date picker functionality by selecting a specific date (January 3rd, 1999) using year dropdown, month dropdown, and day selection.

Starting URL: https://demoqa.com/date-picker

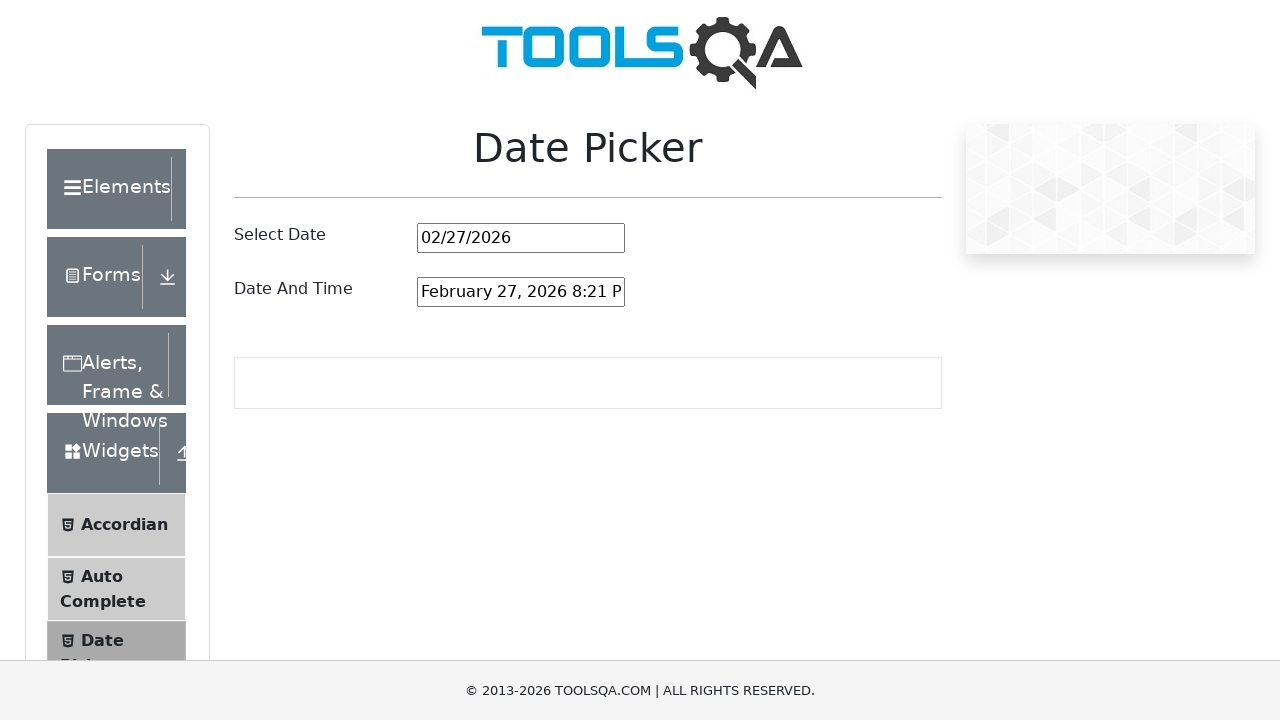

Clicked date picker input to open it at (521, 238) on #datePickerMonthYearInput
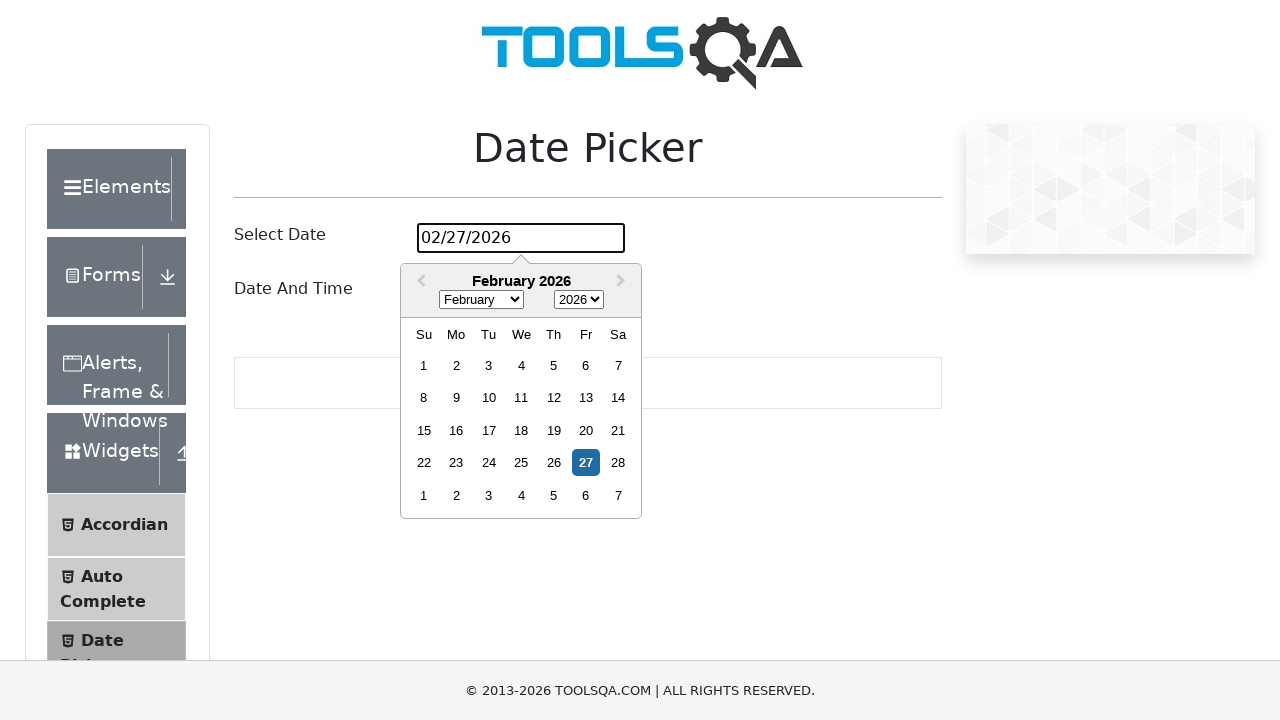

Selected year 1999 from year dropdown on .react-datepicker__year-select
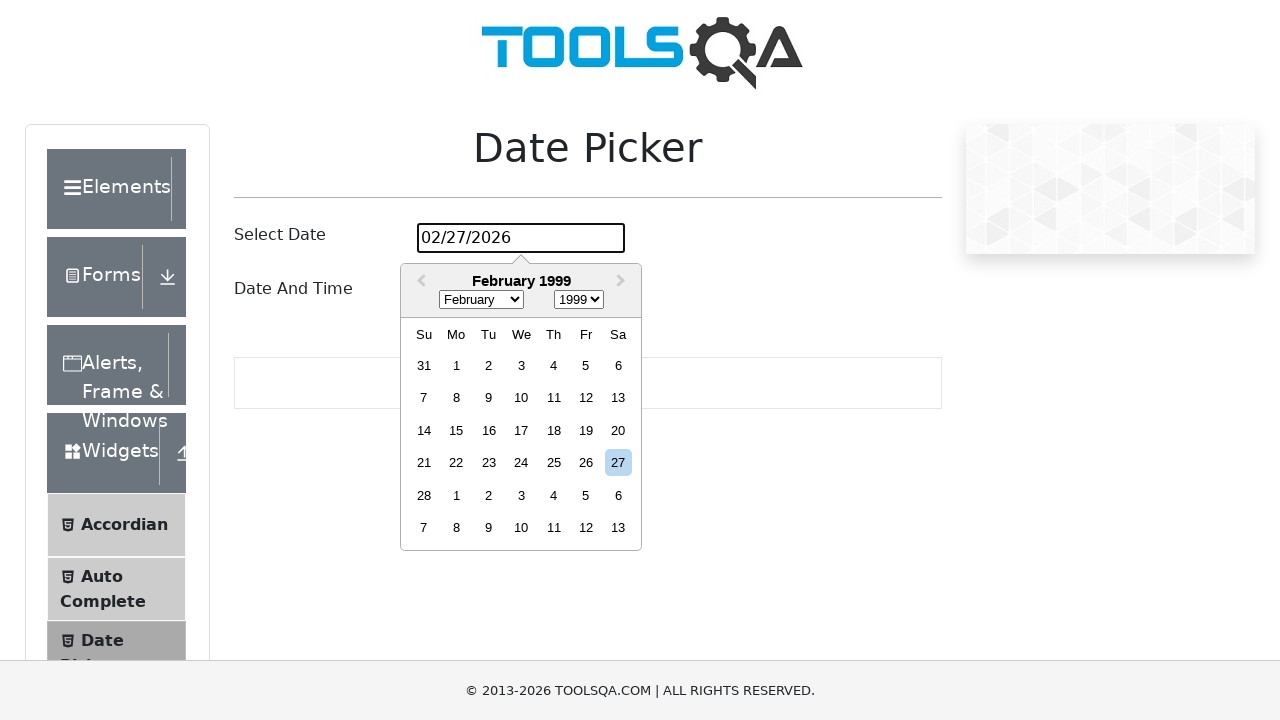

Clicked date picker input to reopen it at (521, 238) on #datePickerMonthYearInput
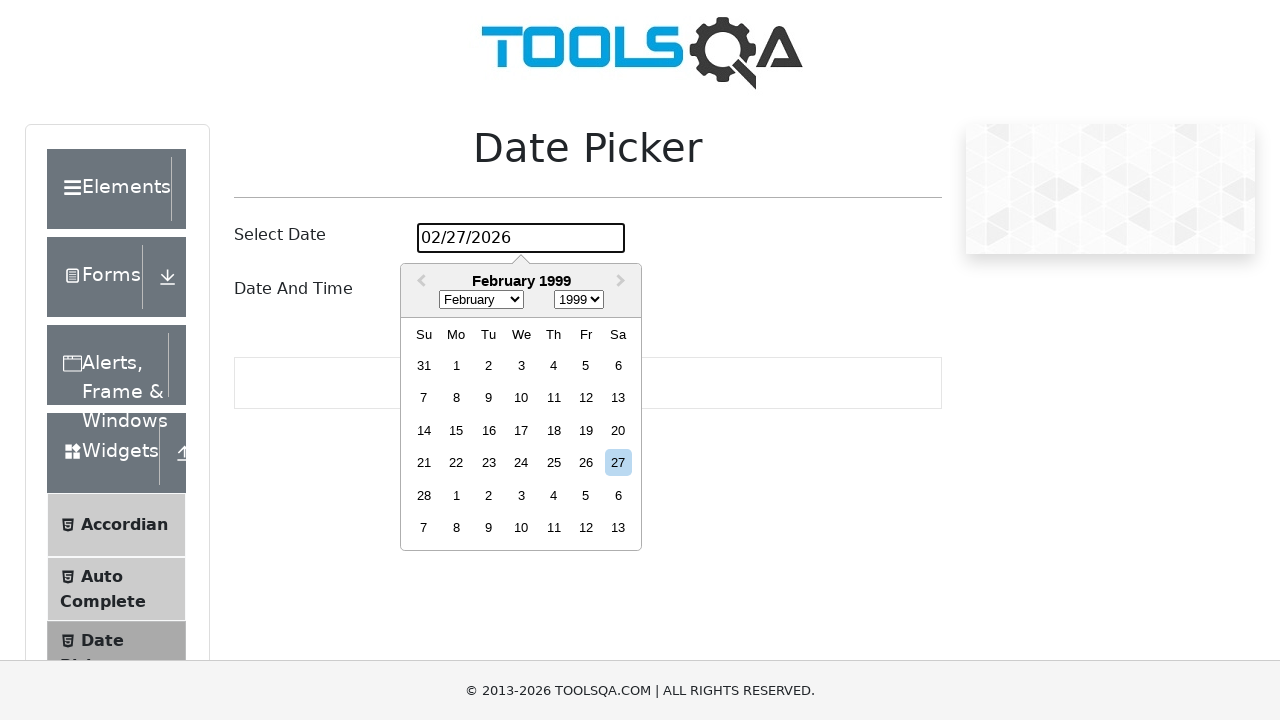

Selected January (month 0) from month dropdown on .react-datepicker__month-select
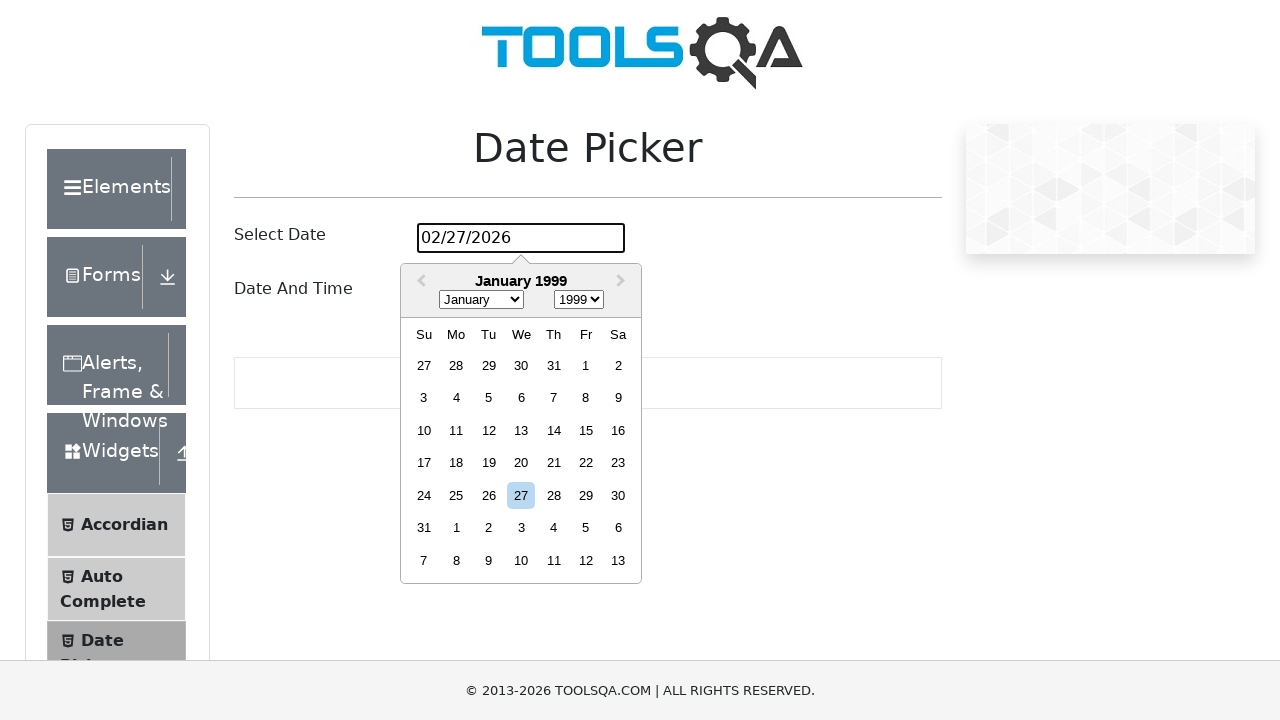

Clicked date picker input to reopen it at (521, 238) on #datePickerMonthYearInput
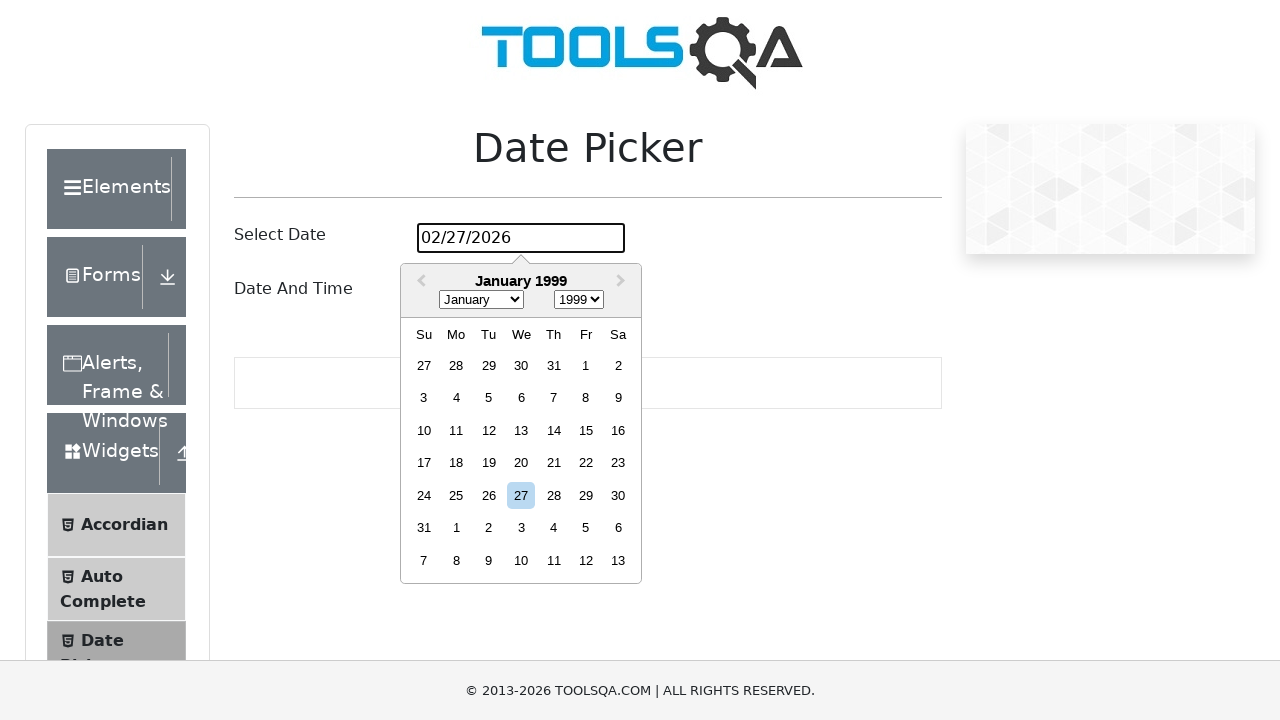

Selected January 3rd, 1999 from the calendar at (424, 398) on [aria-label='Choose Sunday, January 3rd, 1999']
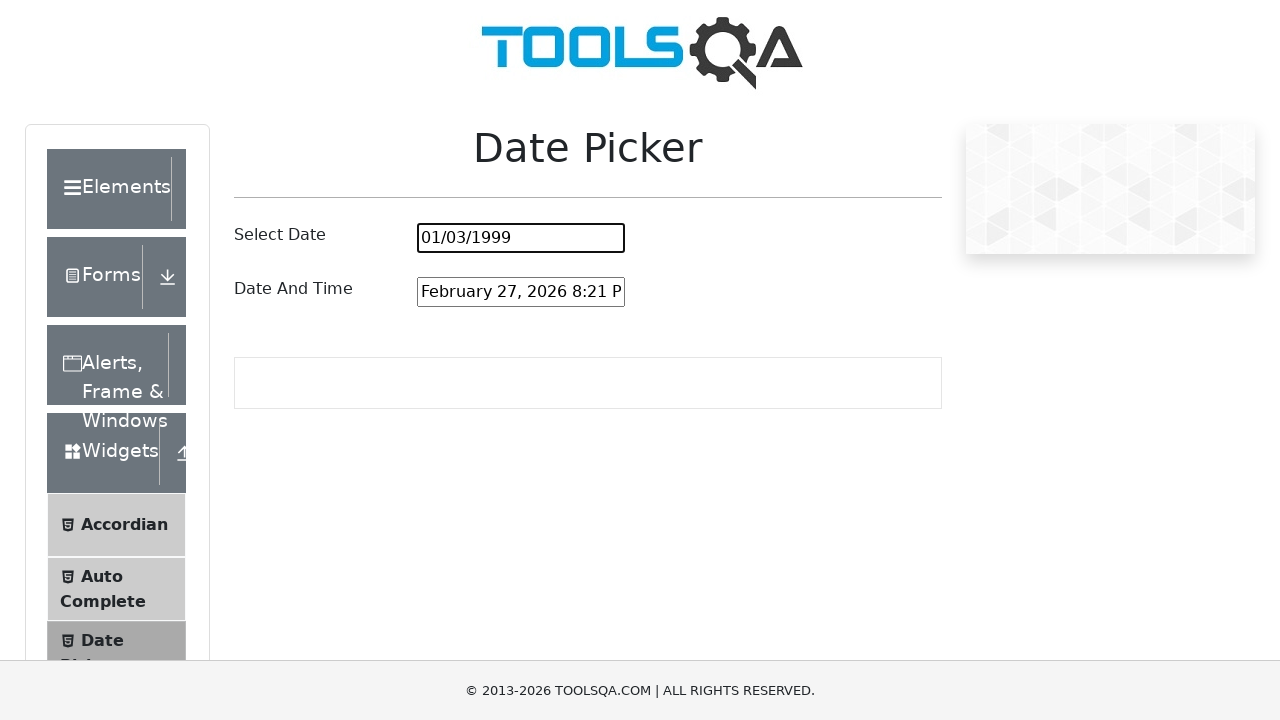

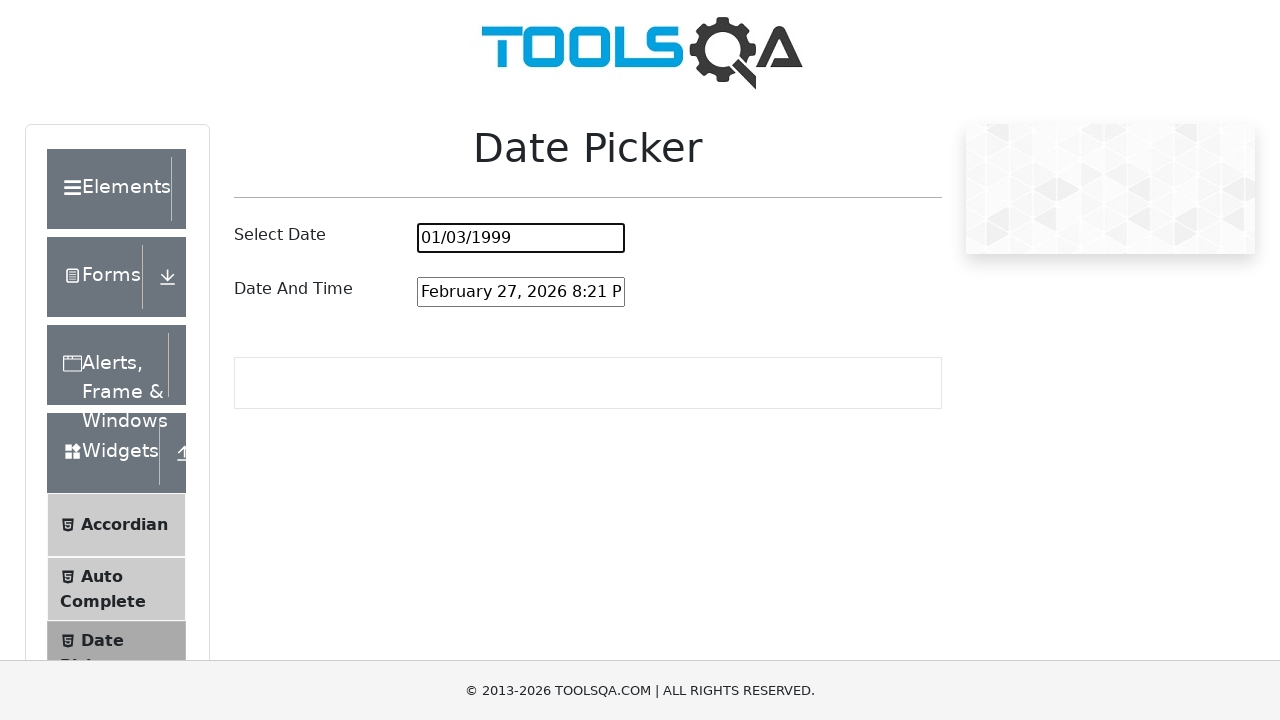